Tests that the Clear completed button is hidden when no items are completed

Starting URL: https://demo.playwright.dev/todomvc

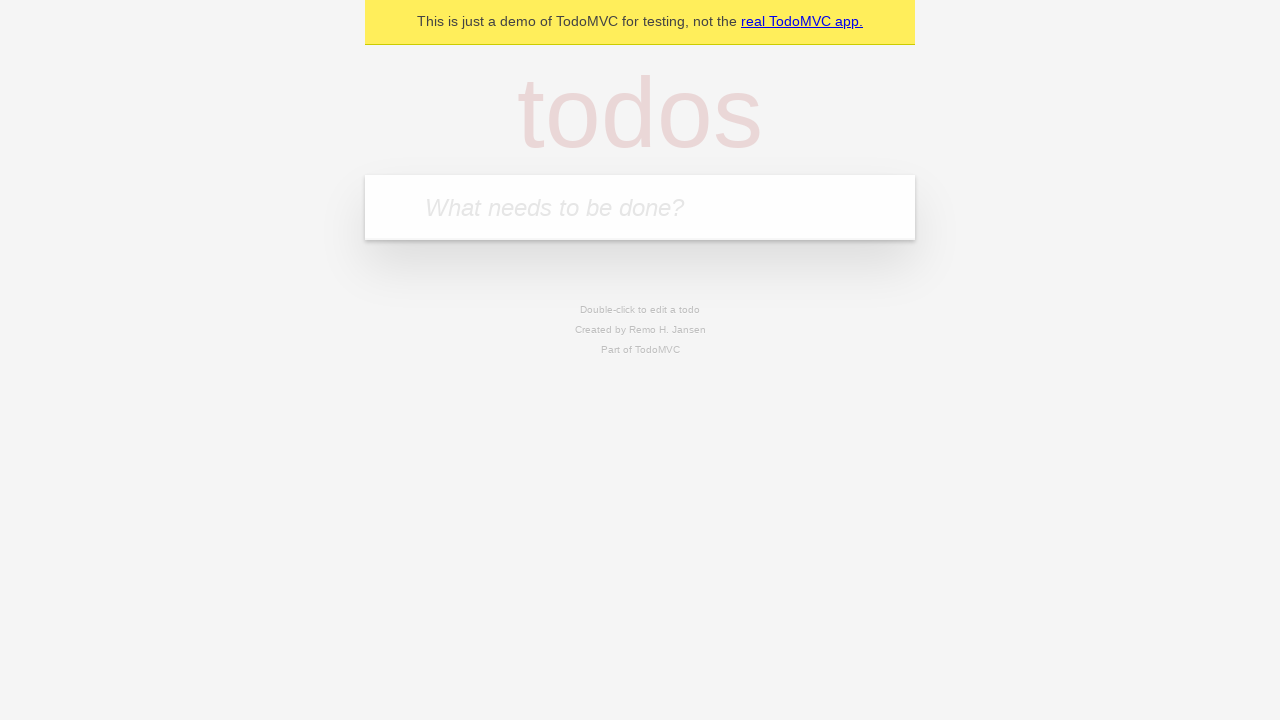

Filled todo input with 'Buy groceries' on internal:attr=[placeholder="What needs to be done?"i]
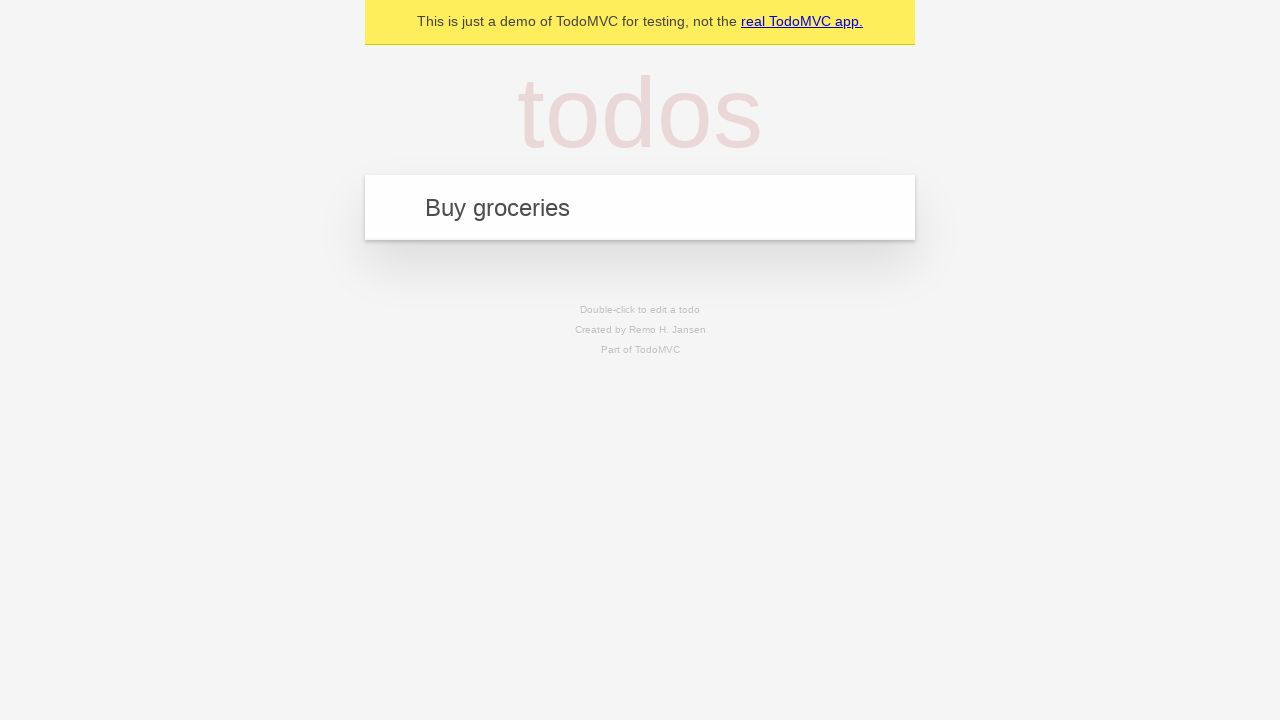

Pressed Enter to add 'Buy groceries' todo on internal:attr=[placeholder="What needs to be done?"i]
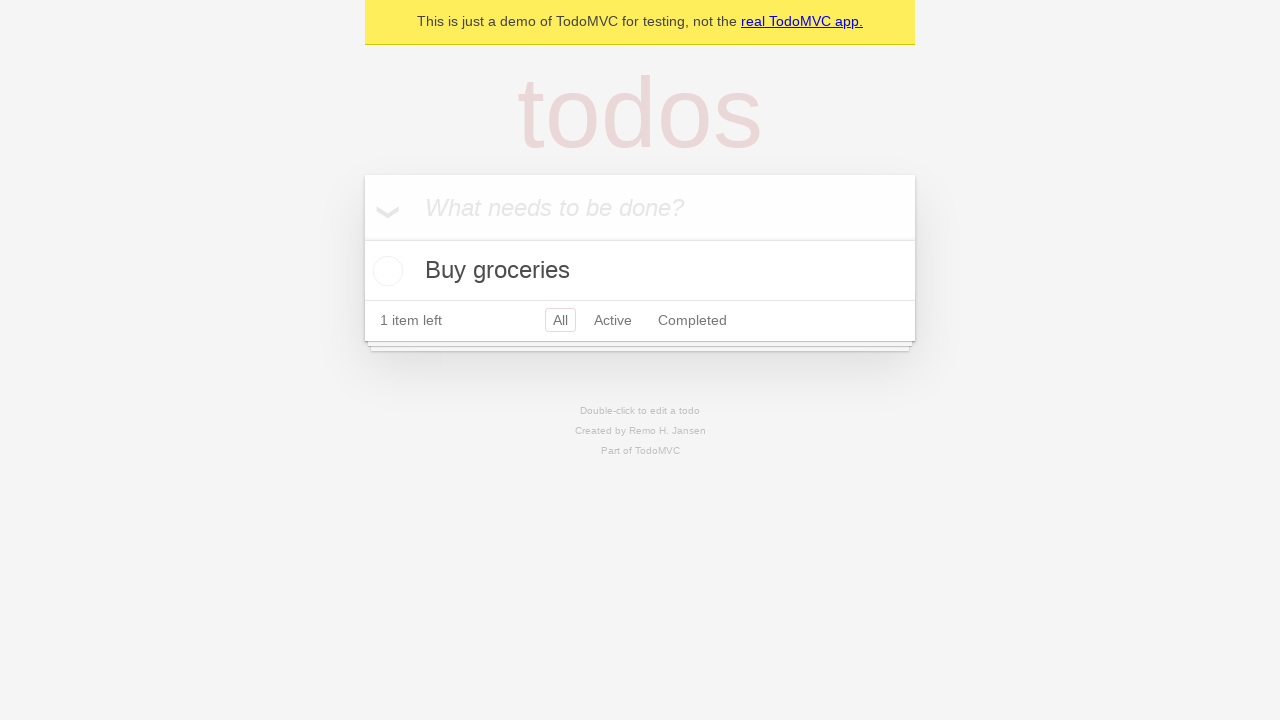

Filled todo input with 'Clean the house' on internal:attr=[placeholder="What needs to be done?"i]
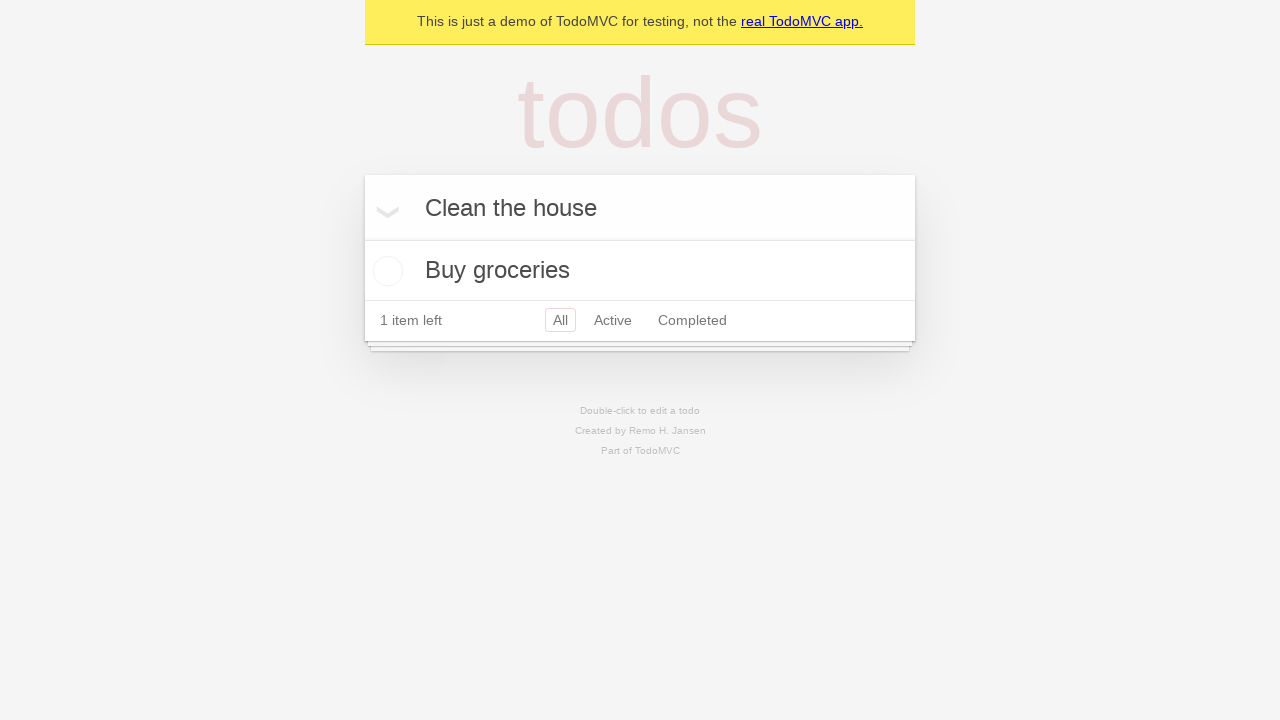

Pressed Enter to add 'Clean the house' todo on internal:attr=[placeholder="What needs to be done?"i]
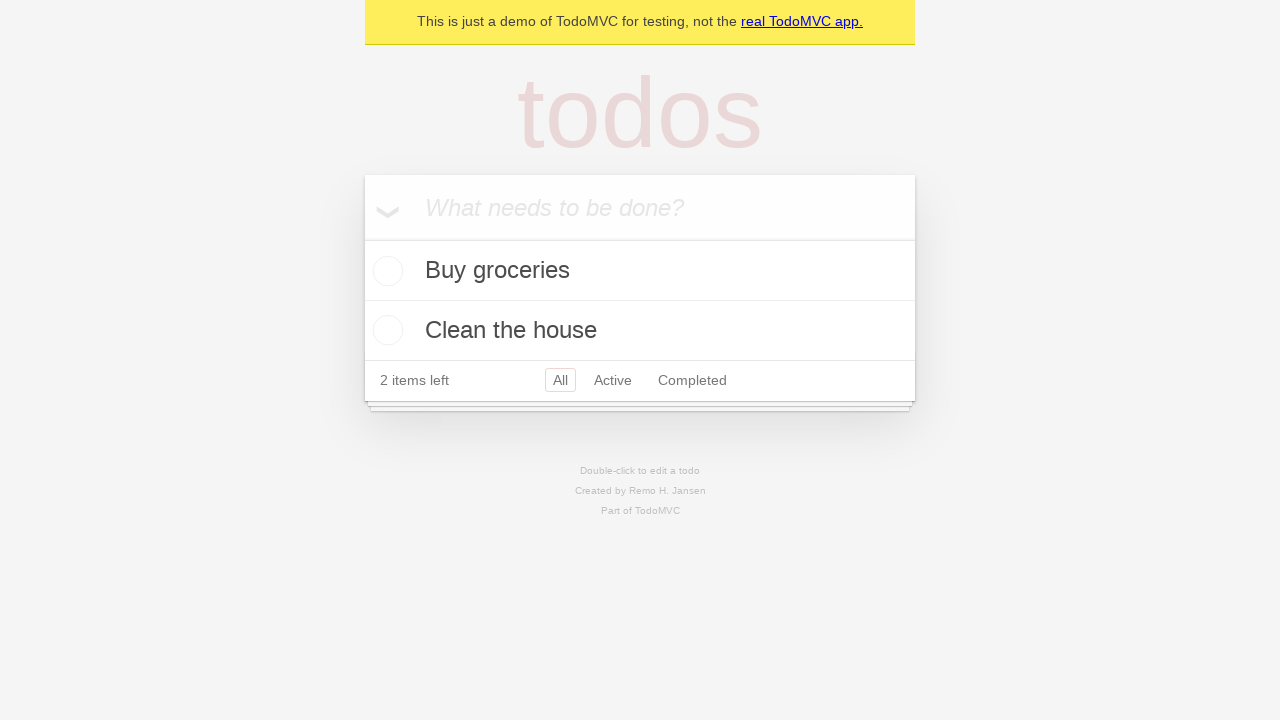

Filled todo input with 'Walk the dog' on internal:attr=[placeholder="What needs to be done?"i]
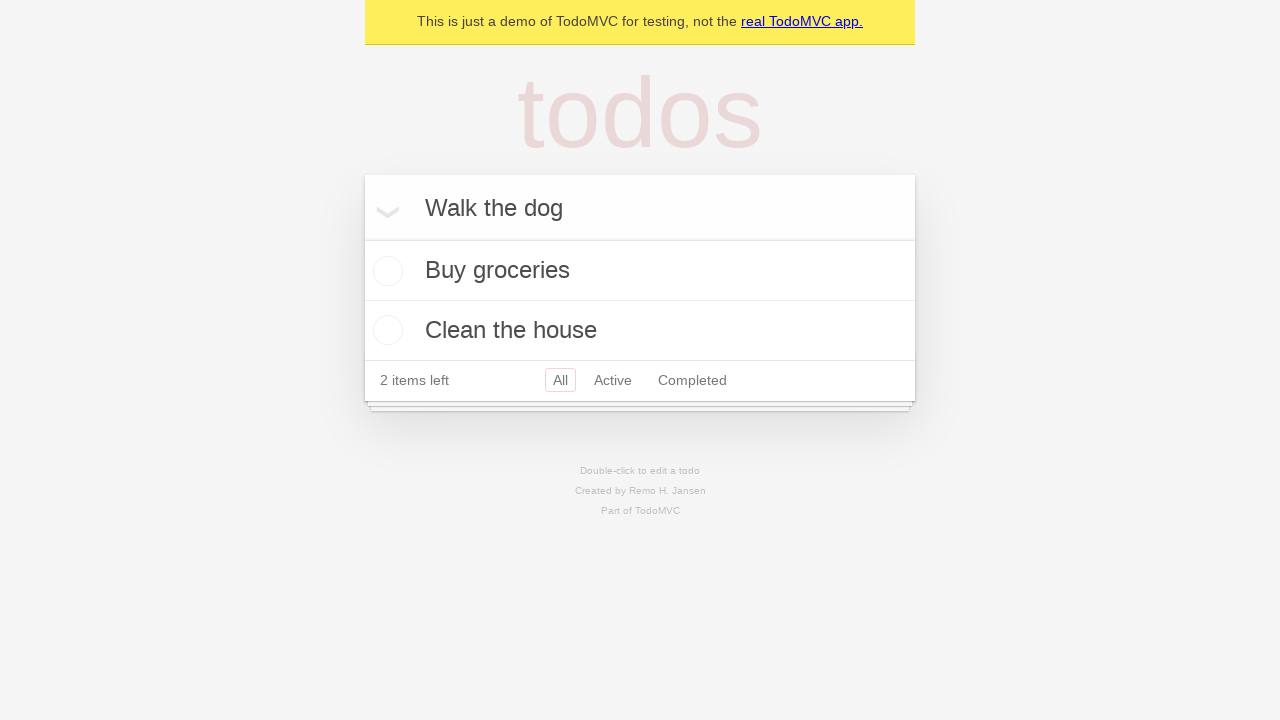

Pressed Enter to add 'Walk the dog' todo on internal:attr=[placeholder="What needs to be done?"i]
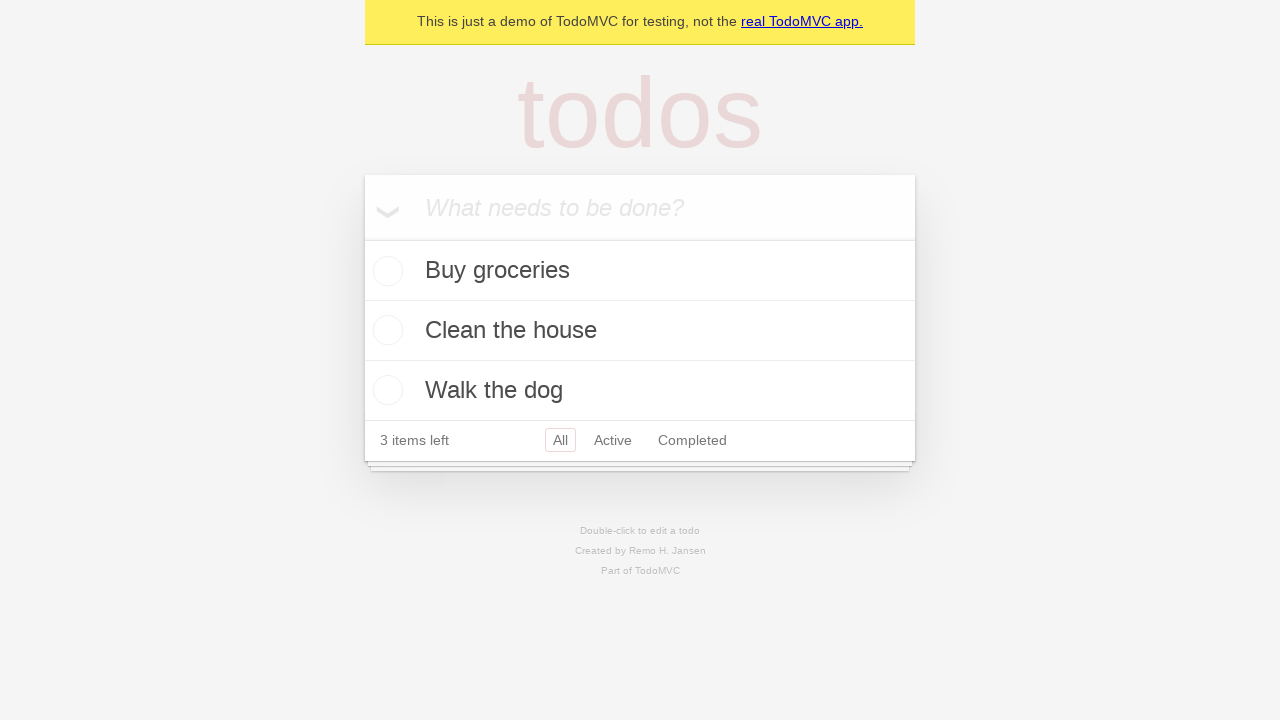

Checked the first todo item as completed at (385, 271) on .todo-list li .toggle >> nth=0
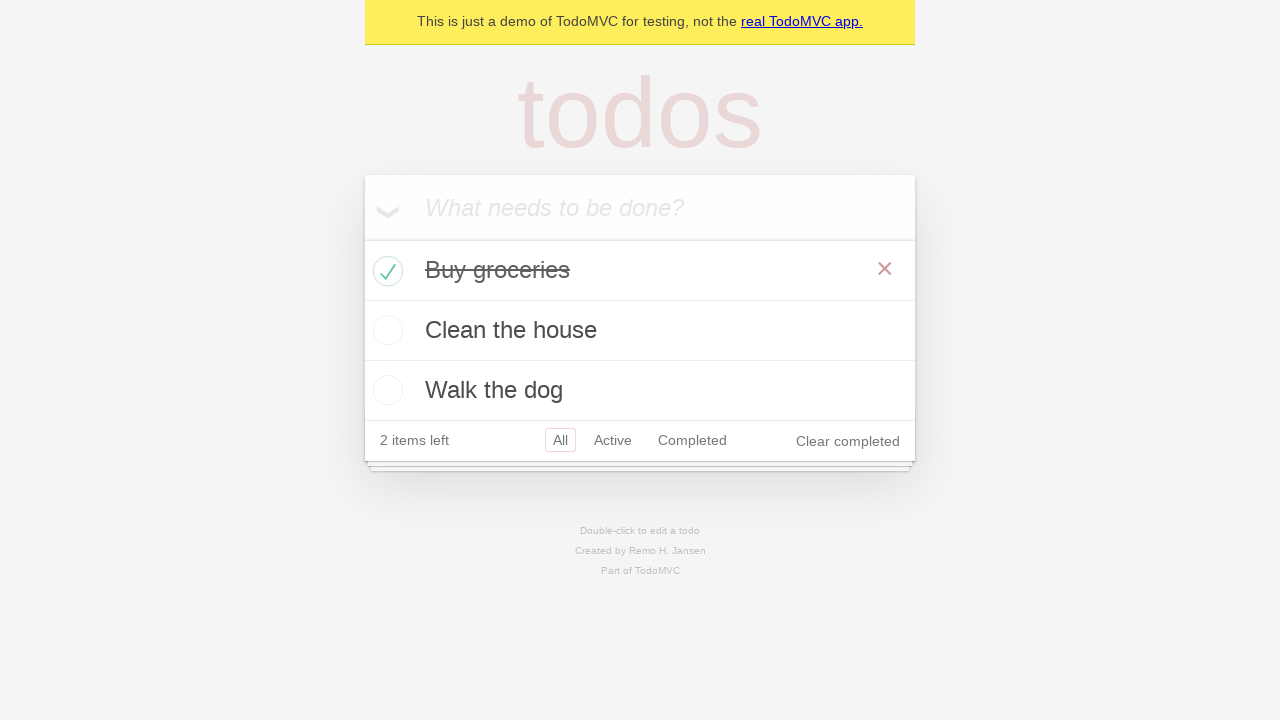

Clicked the 'Clear completed' button to remove completed todo at (848, 441) on internal:role=button[name="Clear completed"i]
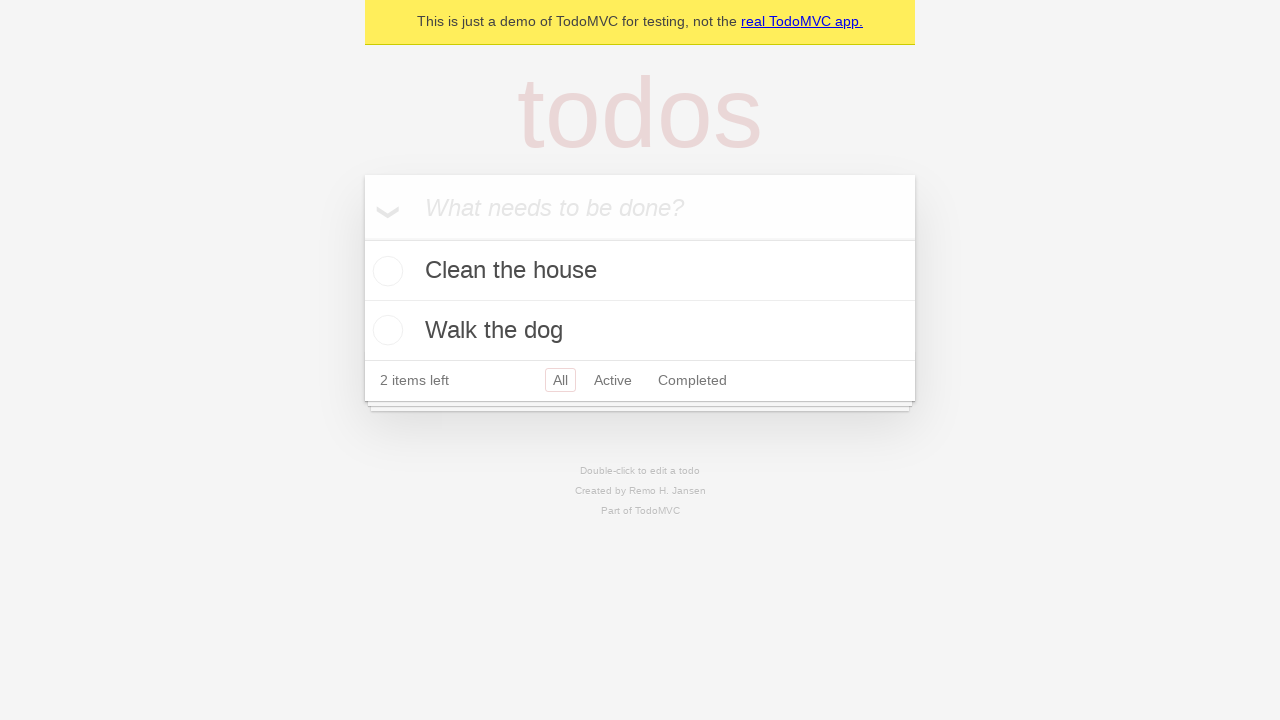

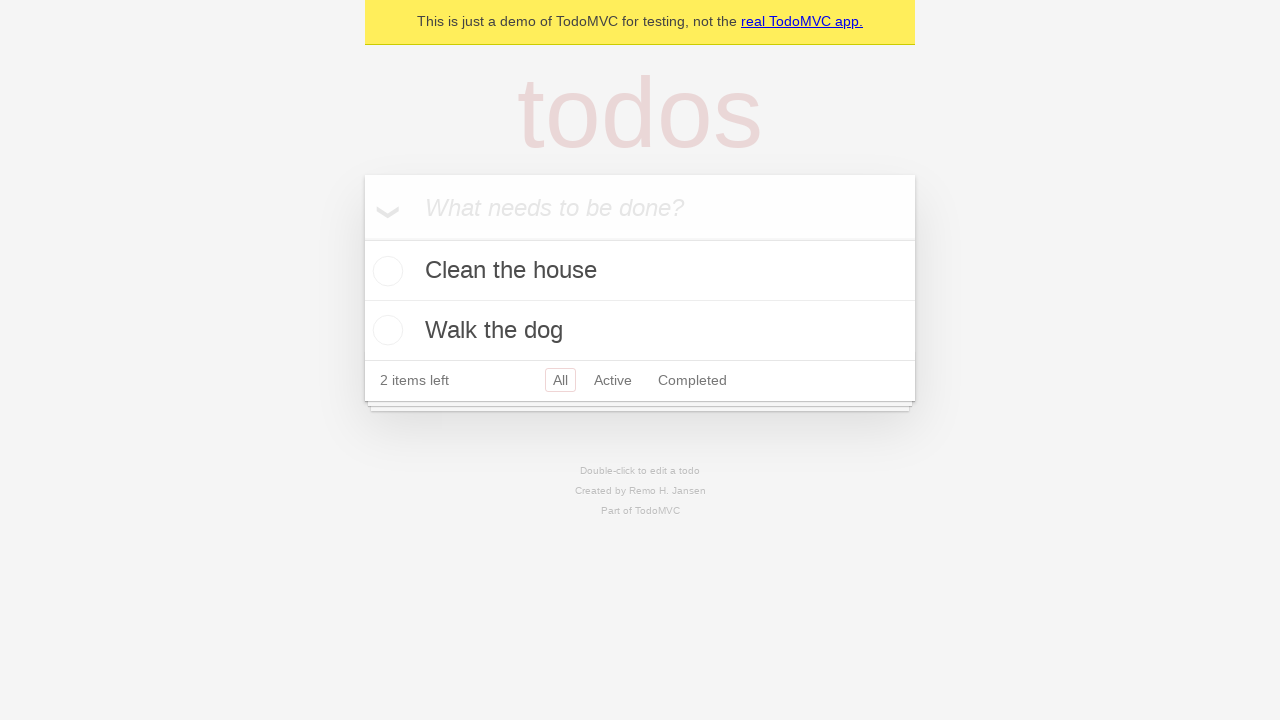